Tests simple alert handling by clicking a button and accepting the alert

Starting URL: https://demoqa.com/alerts

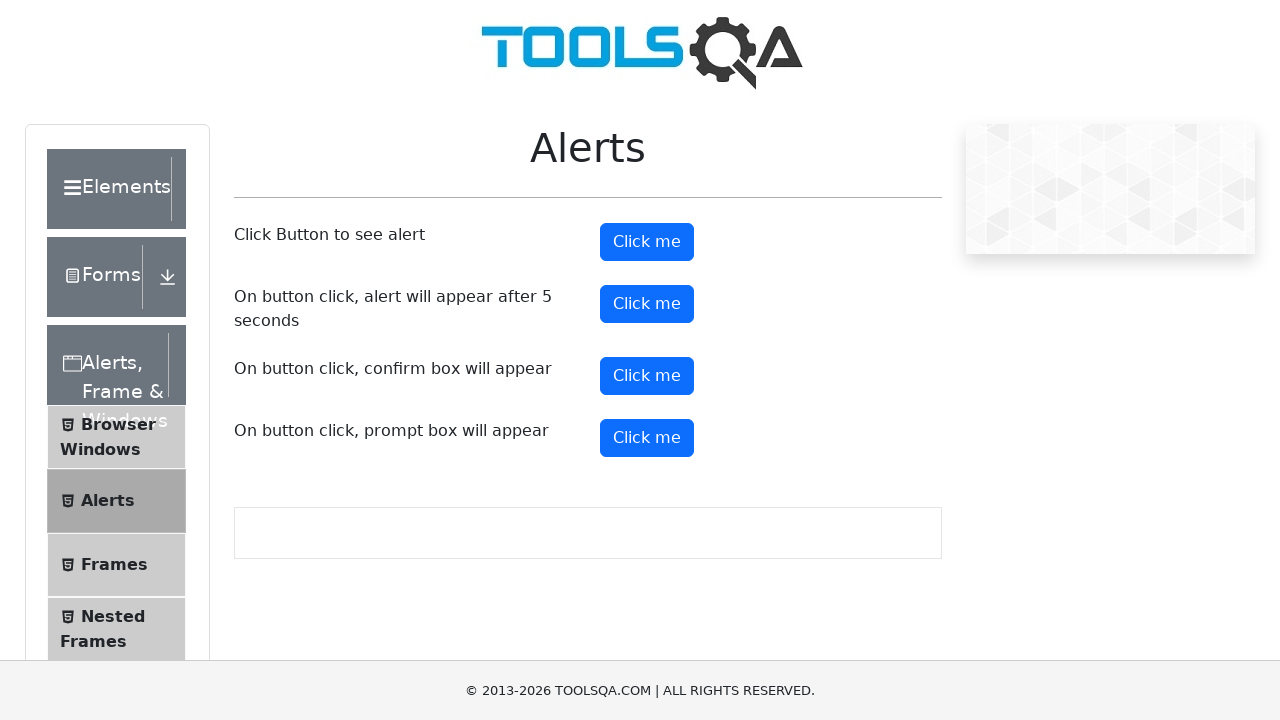

Set up dialog handler to accept alerts
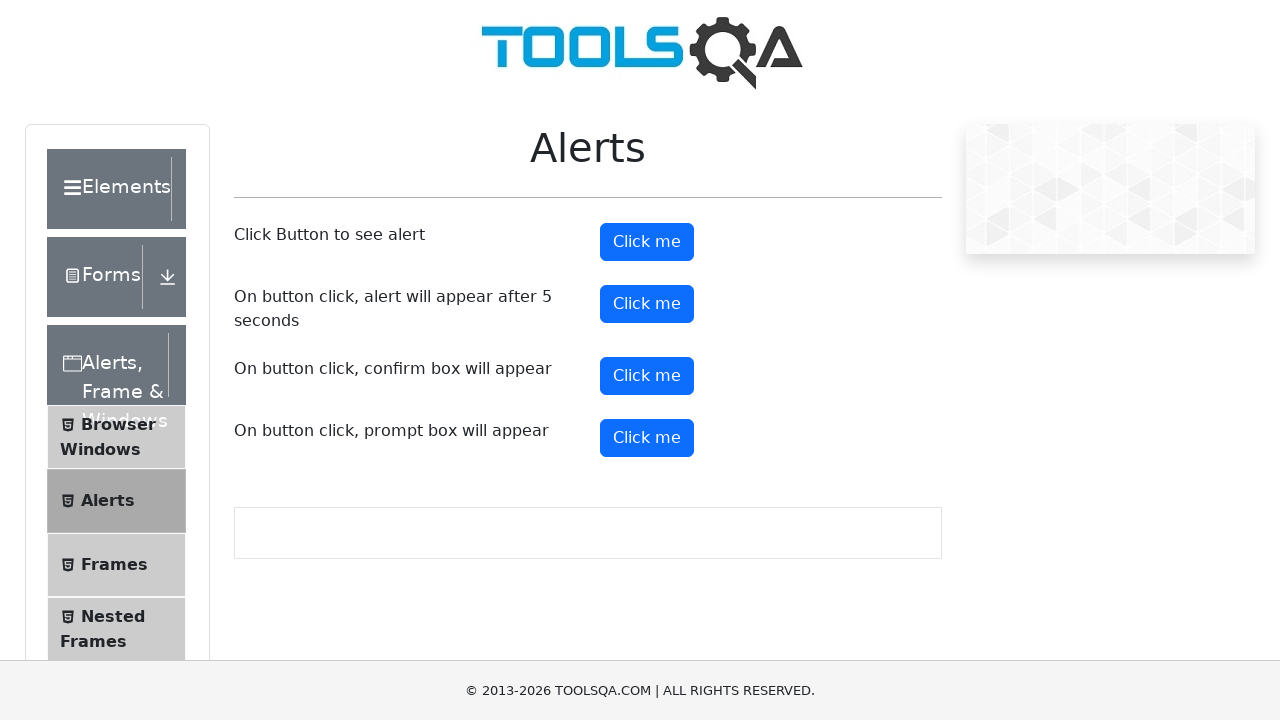

Clicked alert button to trigger simple alert at (647, 242) on #alertButton
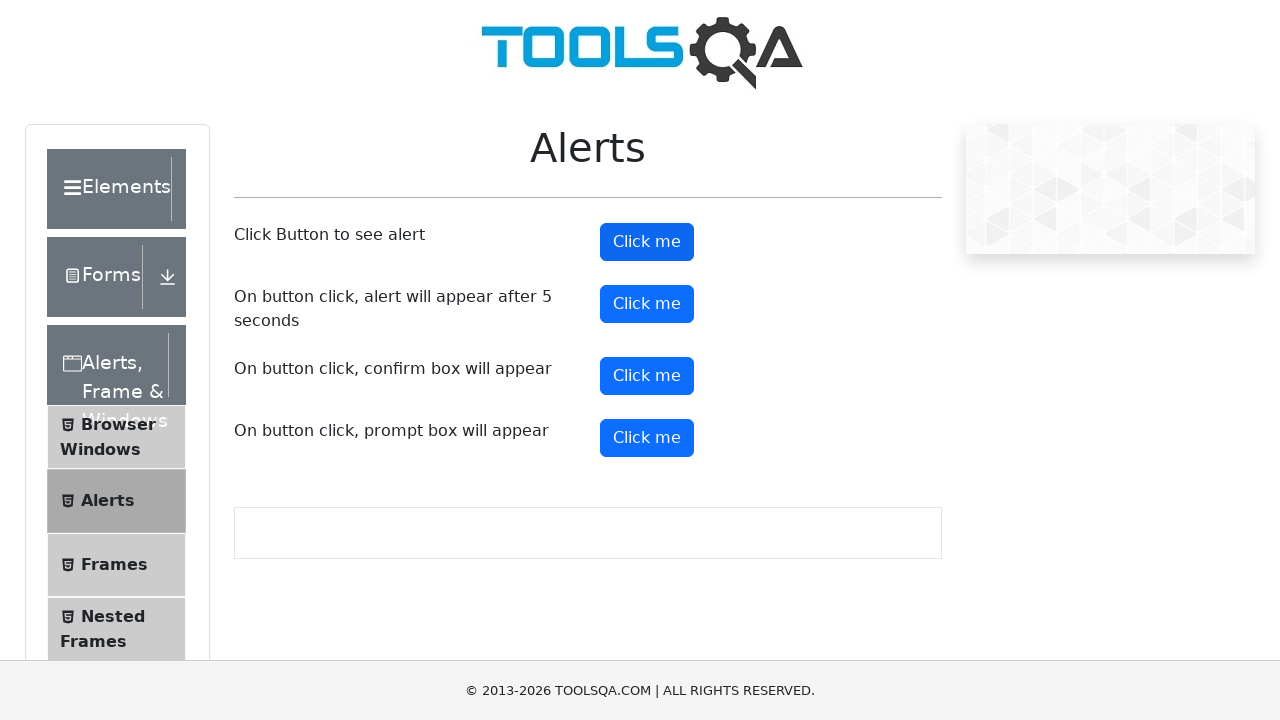

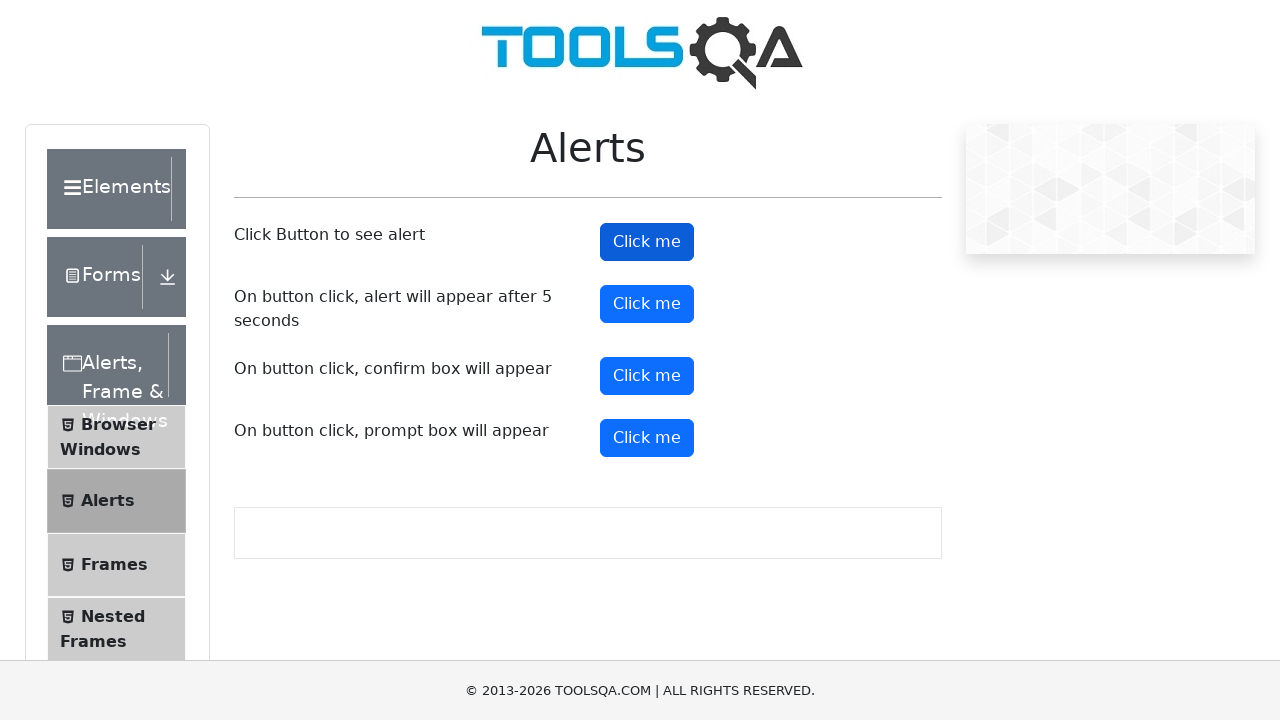